Tests the purchase form on BlazeDemo by clearing the name input field, entering a name, and pressing return to submit

Starting URL: http://blazedemo.com/purchase.php

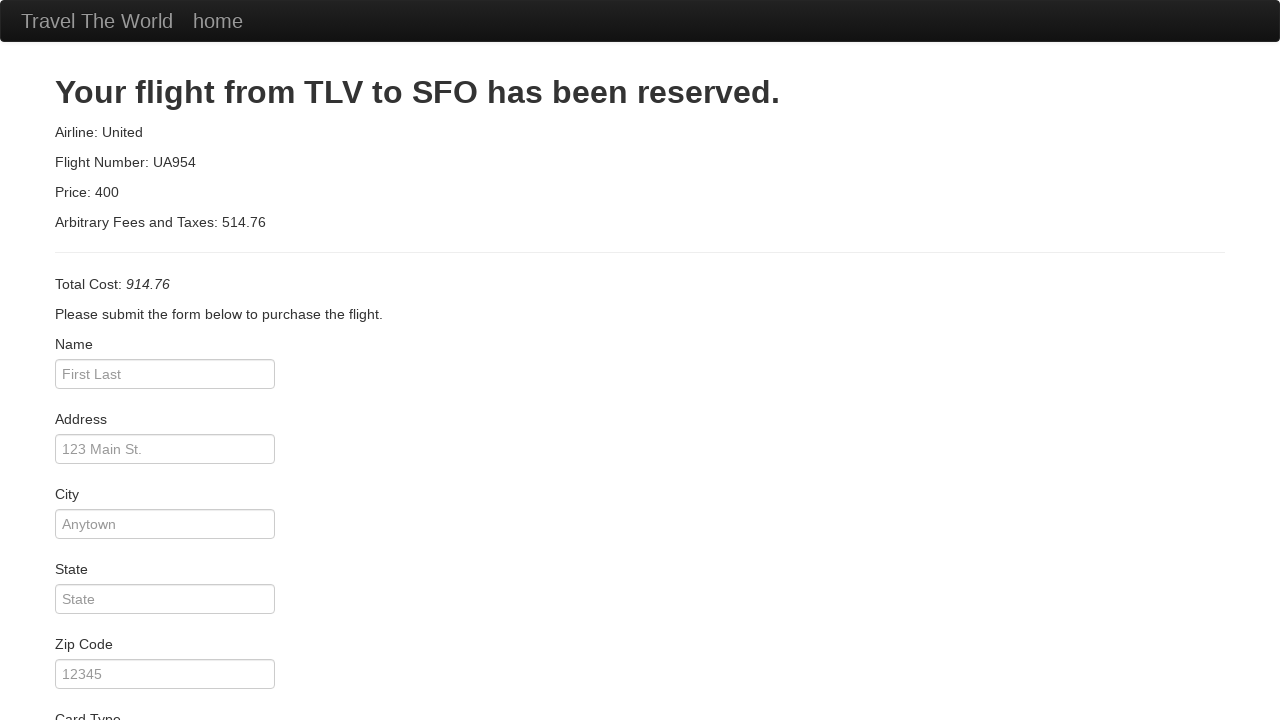

Cleared the name input field on #inputName
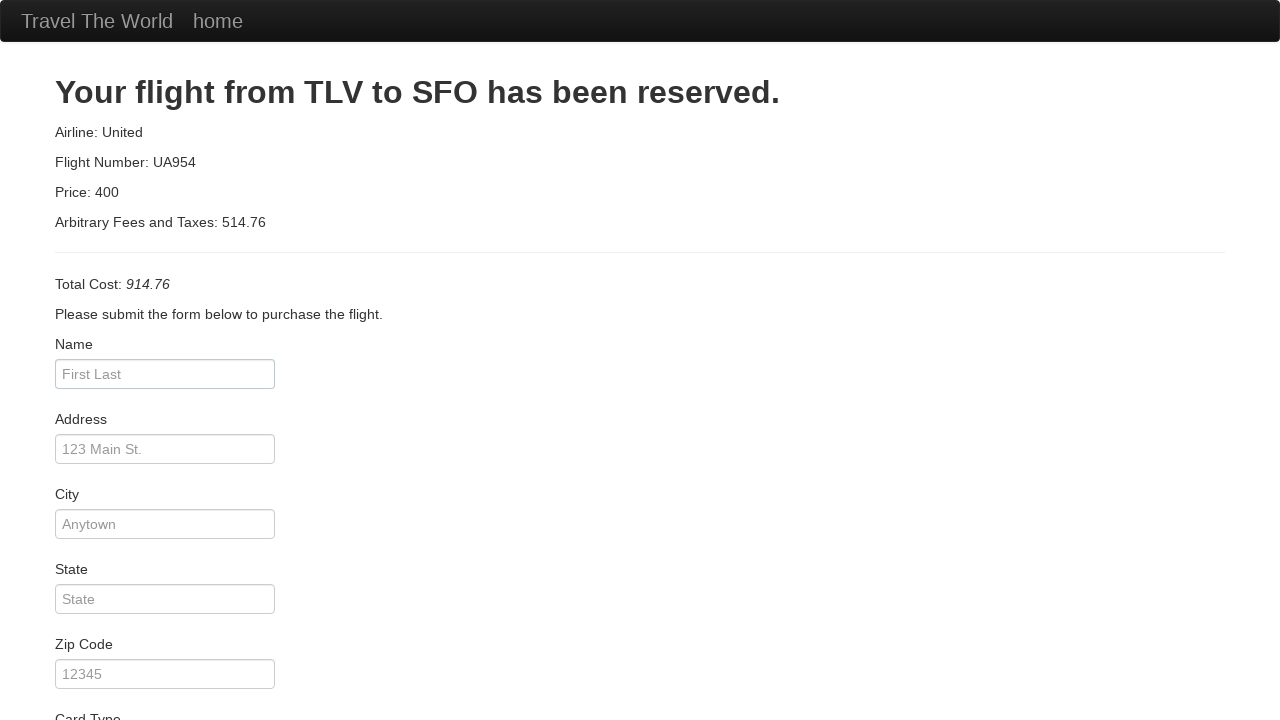

Entered 'First Last' in the name input field on #inputName
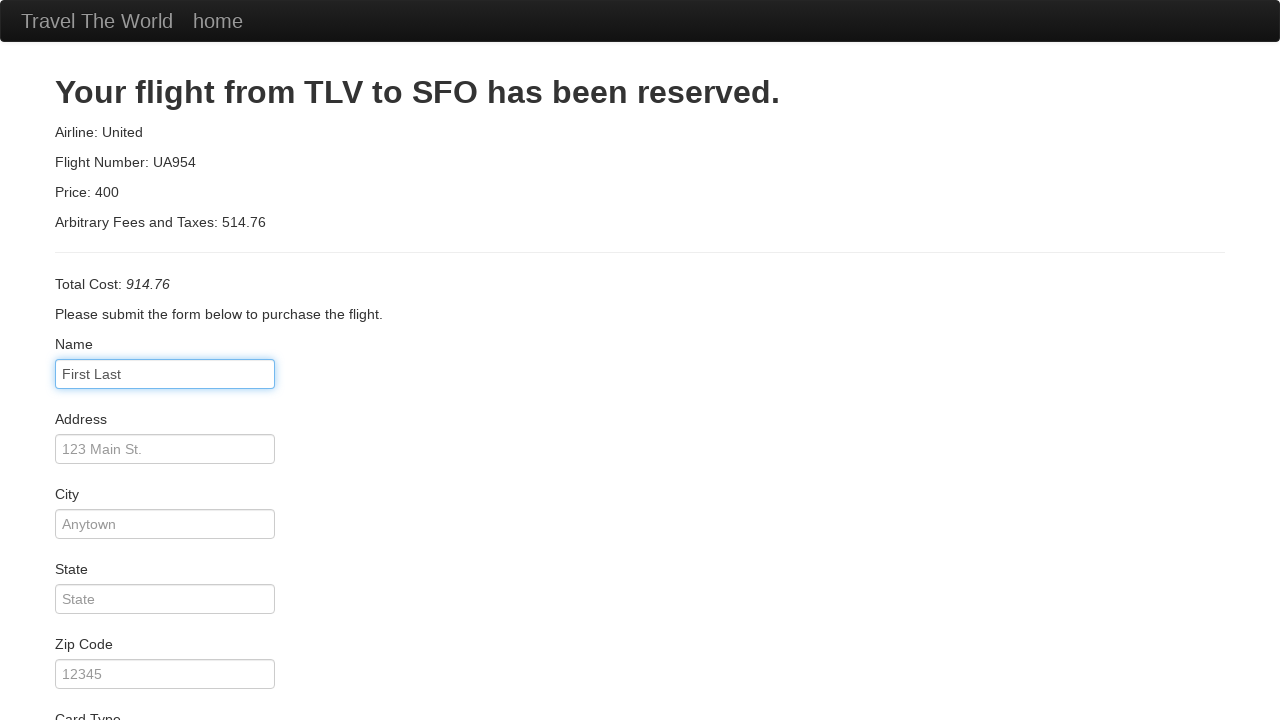

Pressed Enter to submit the purchase form on #inputName
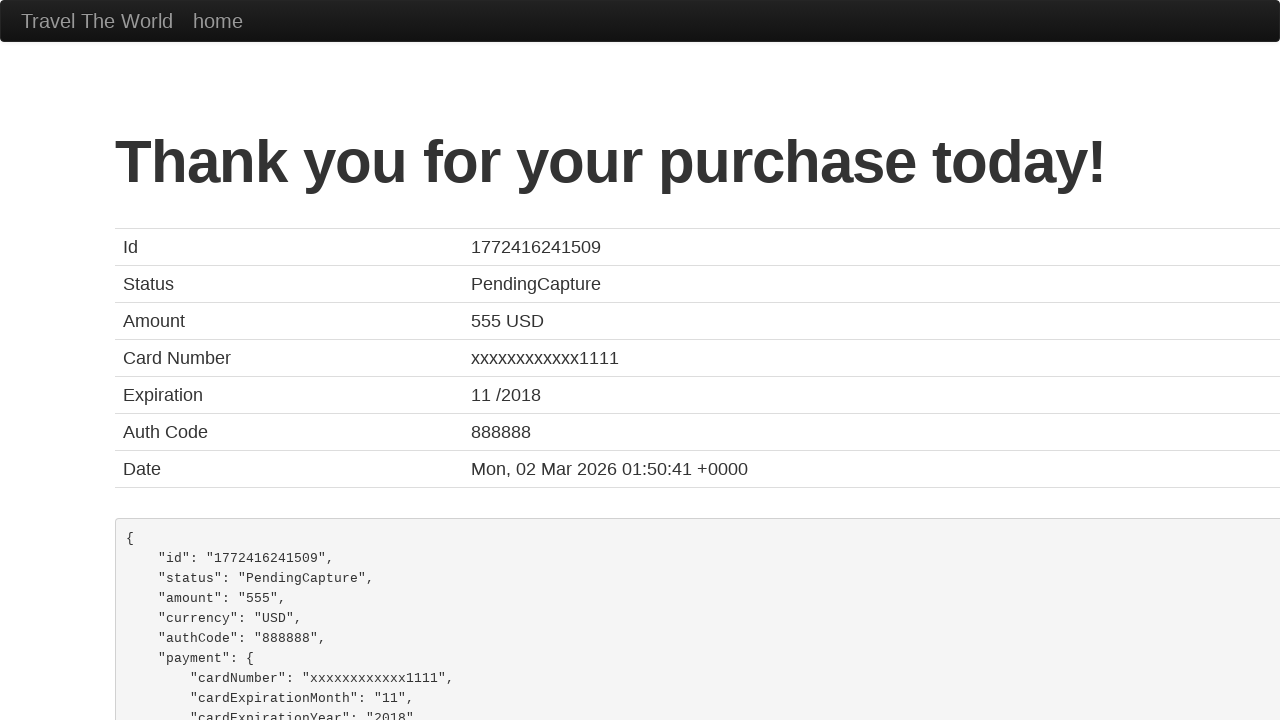

Waited for page to process form submission
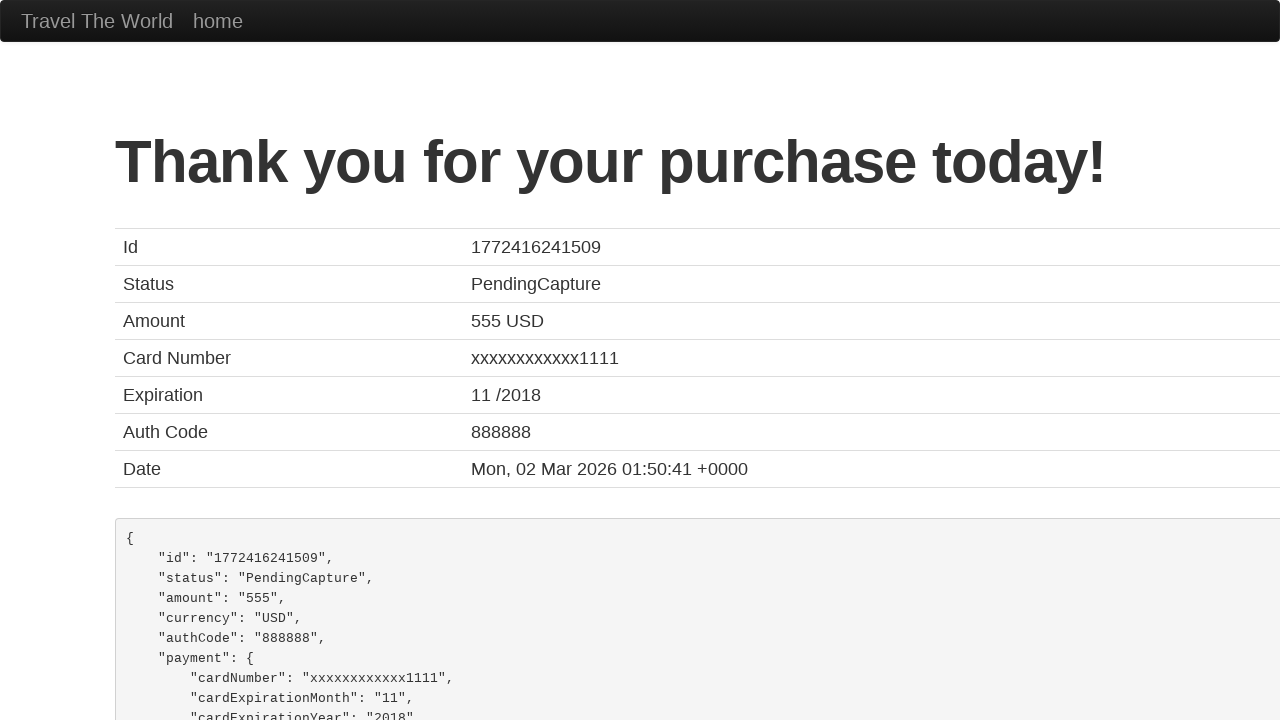

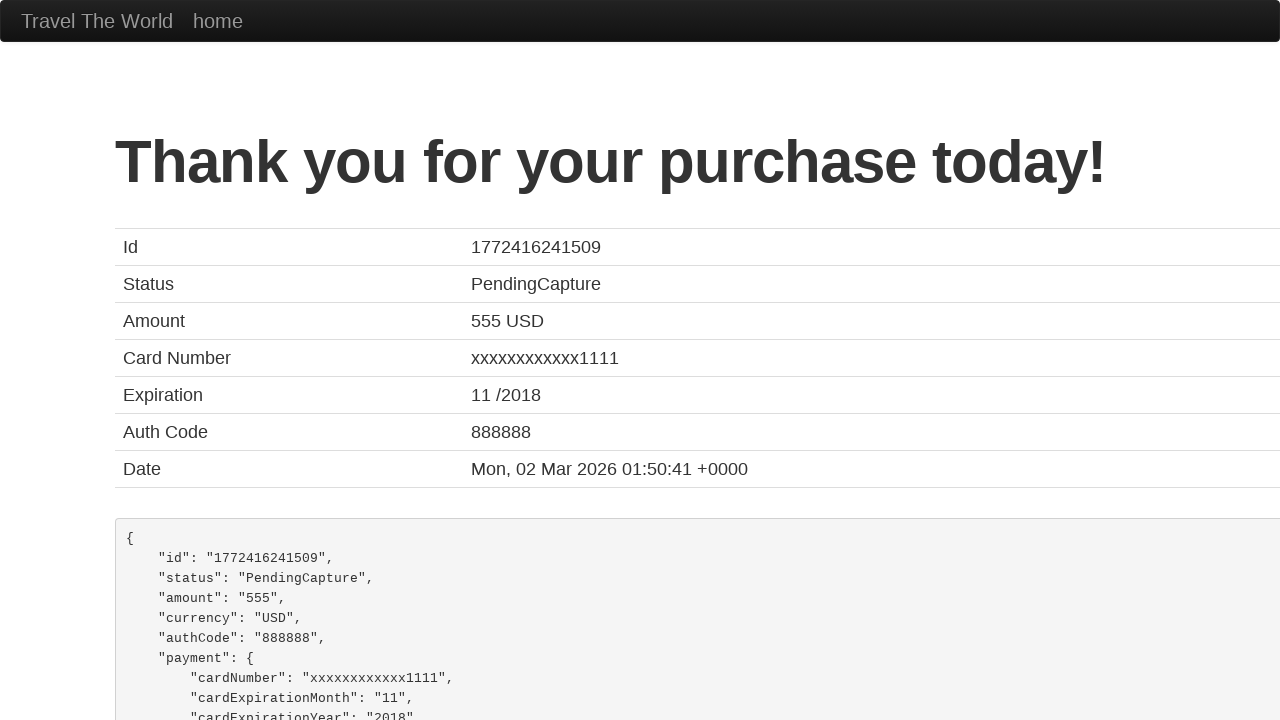